Navigates to the Tech With Tim website homepage and verifies the page loads

Starting URL: https://techwithtim.net

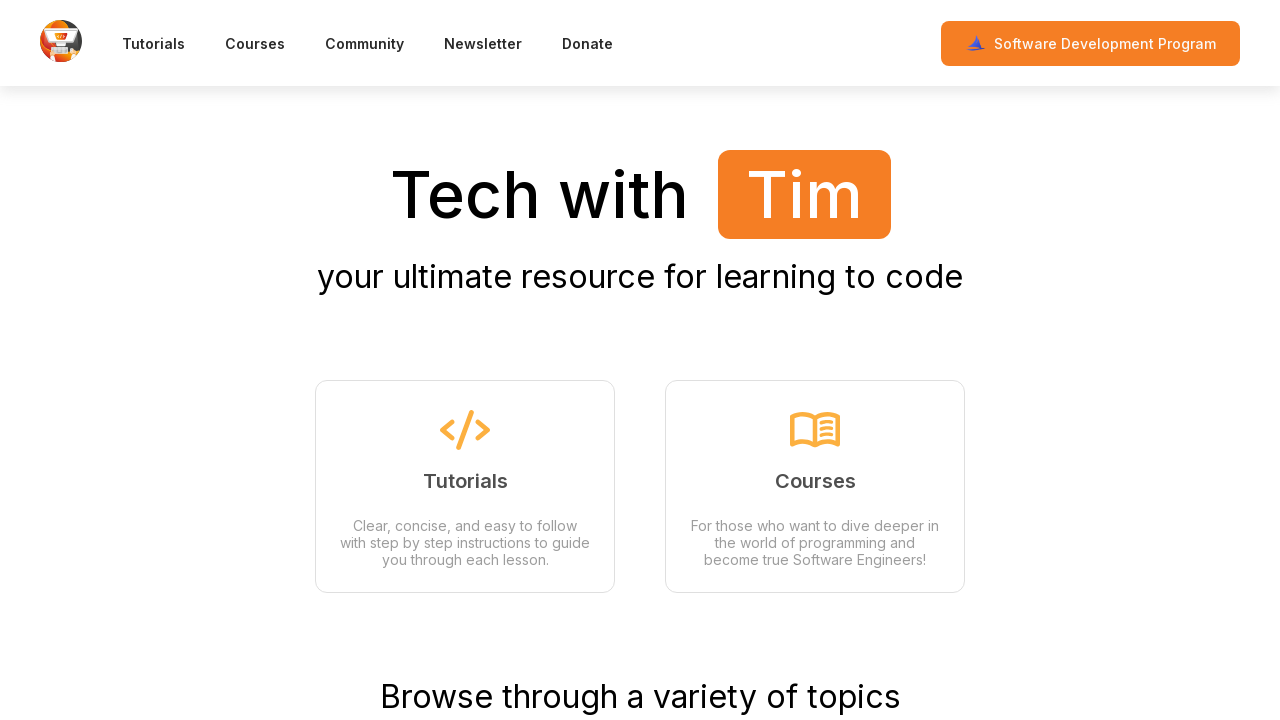

Waited for page DOM to fully load
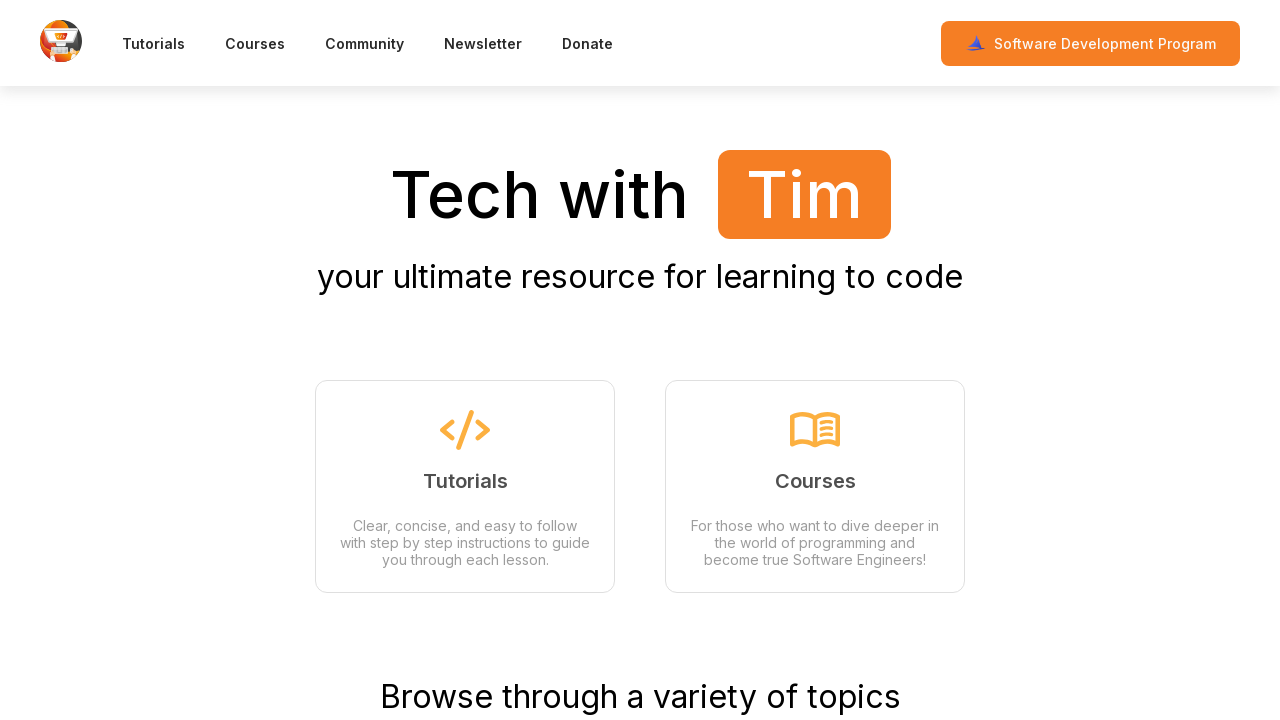

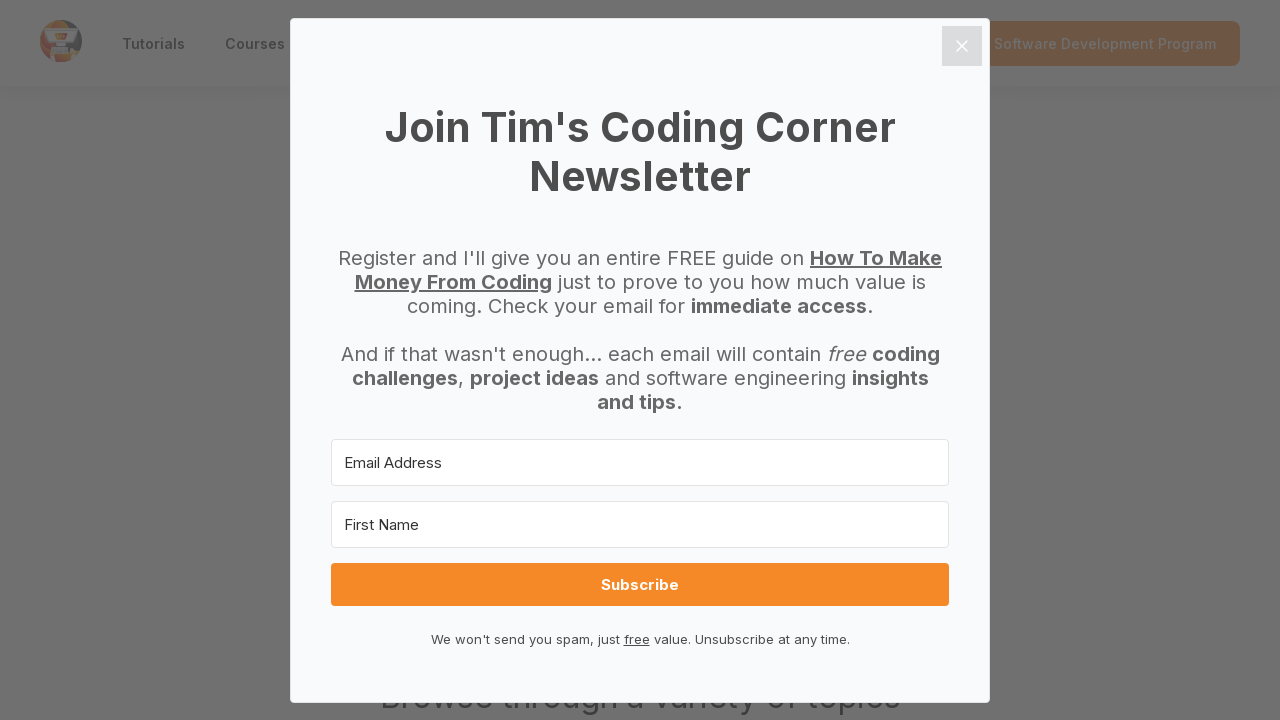